Tests page scrolling functionality by scrolling to the bottom of the page, scrolling back to the top, and then scrolling to bring a specific element (Mouse Hover button) into view.

Starting URL: https://rahulshettyacademy.com/AutomationPractice/

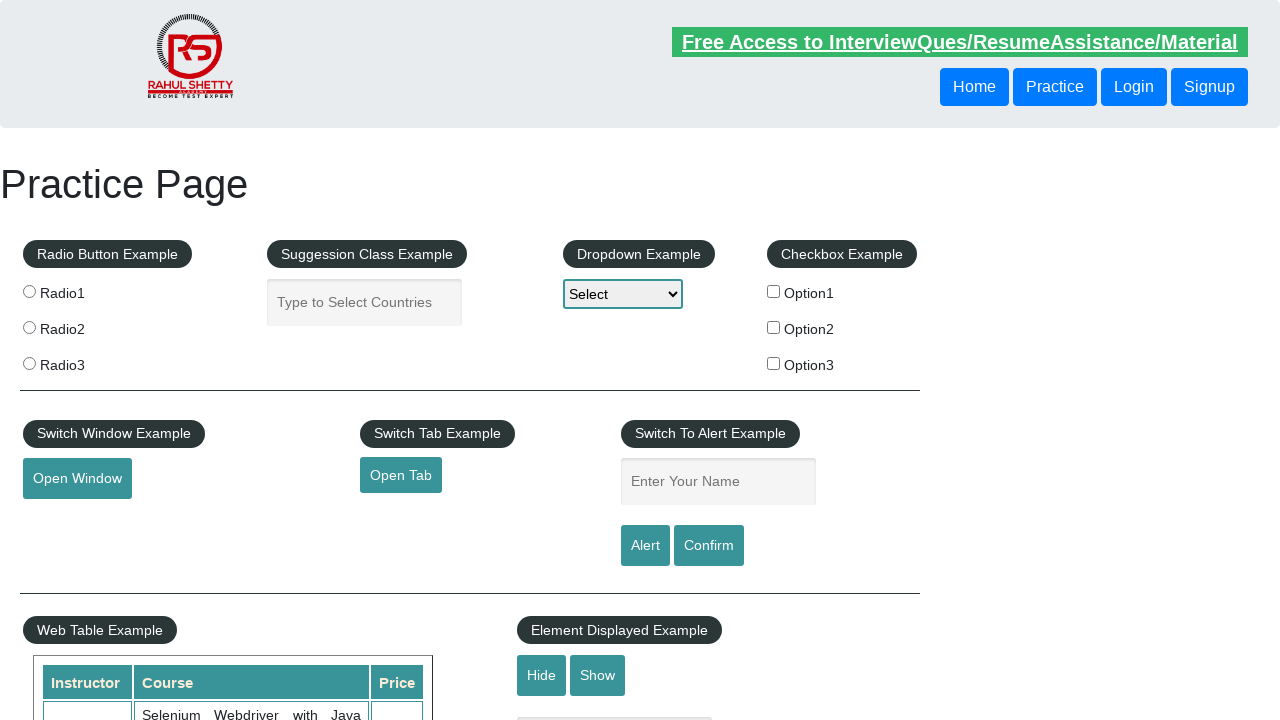

Scrolled to the bottom of the page
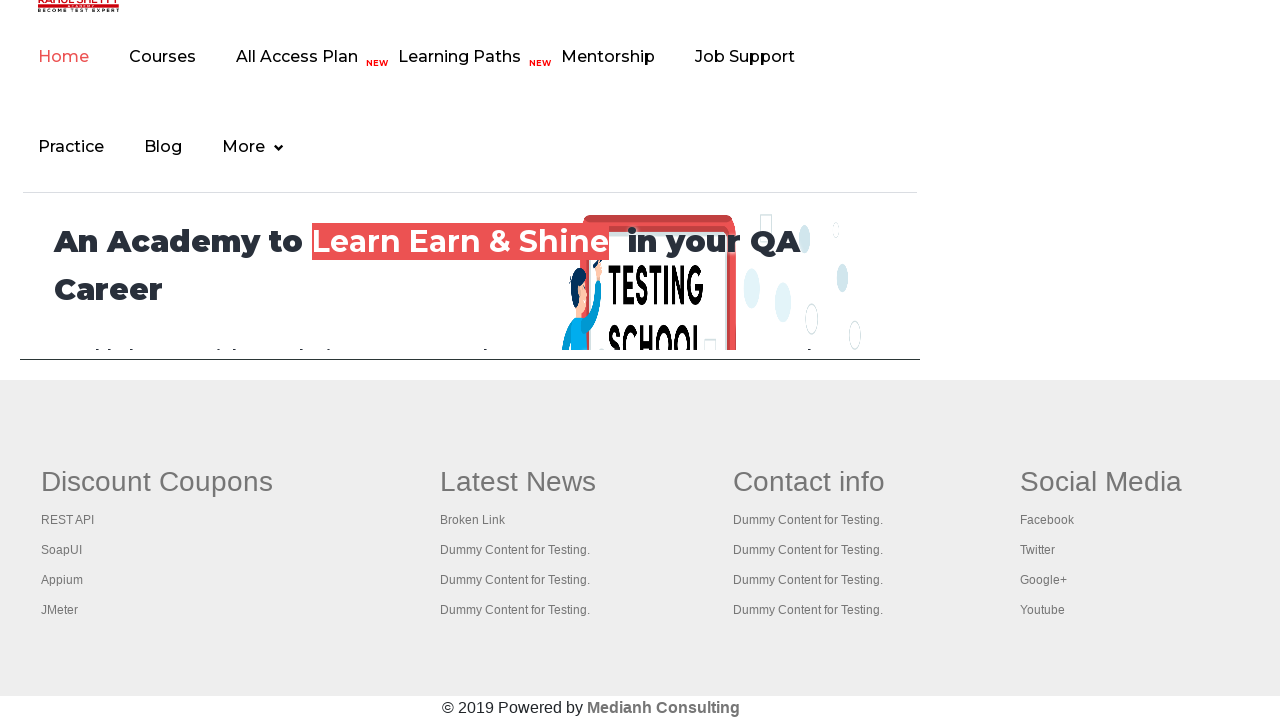

Waited 1 second for scroll to complete
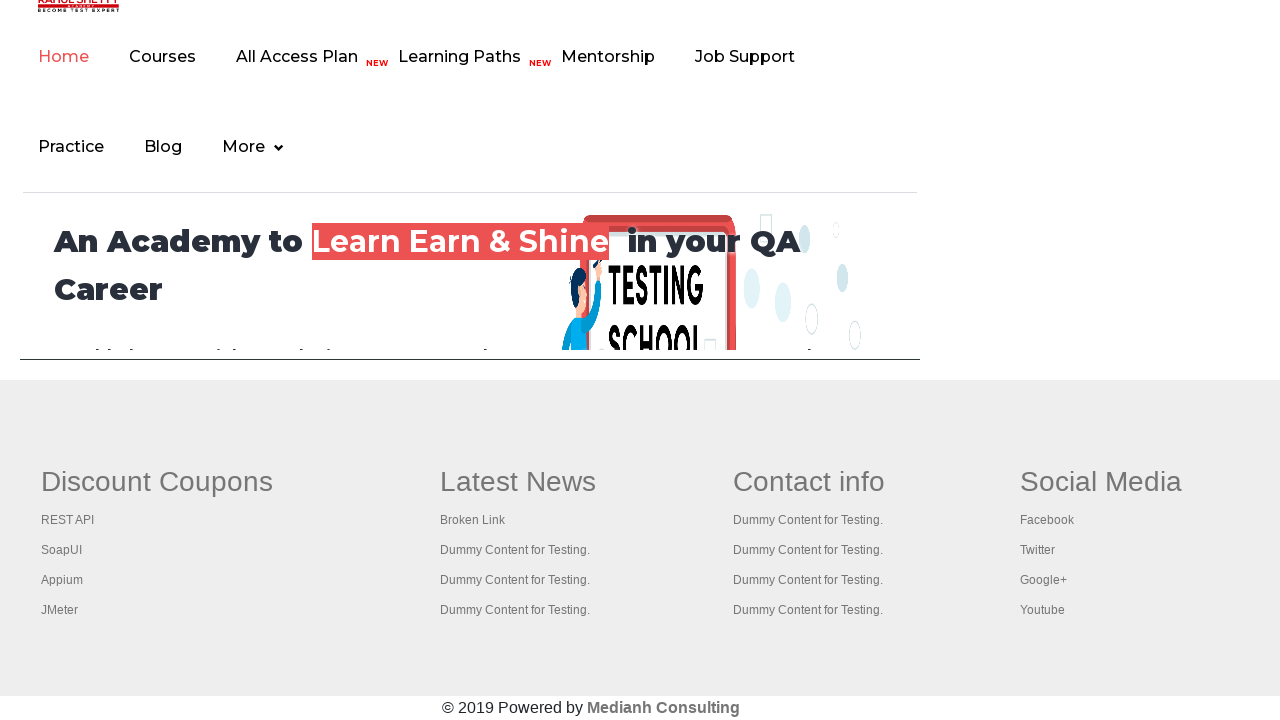

Scrolled back to the top of the page
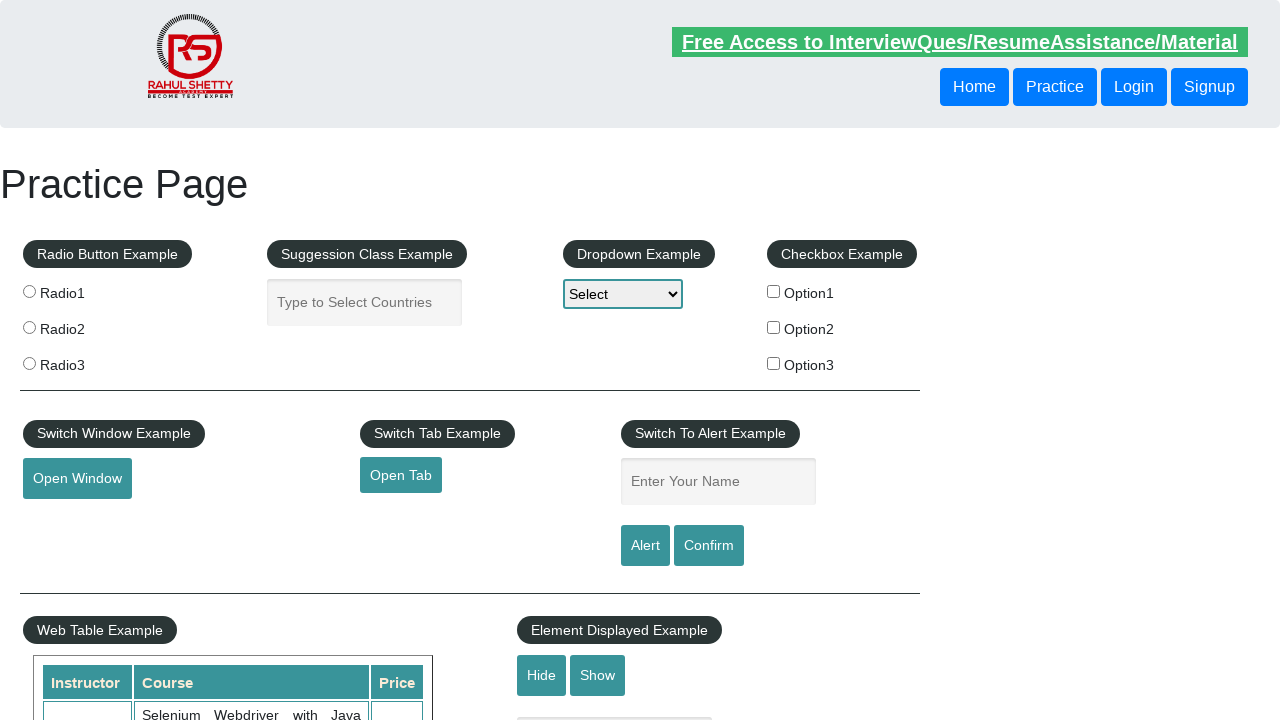

Waited 1 second for scroll to complete
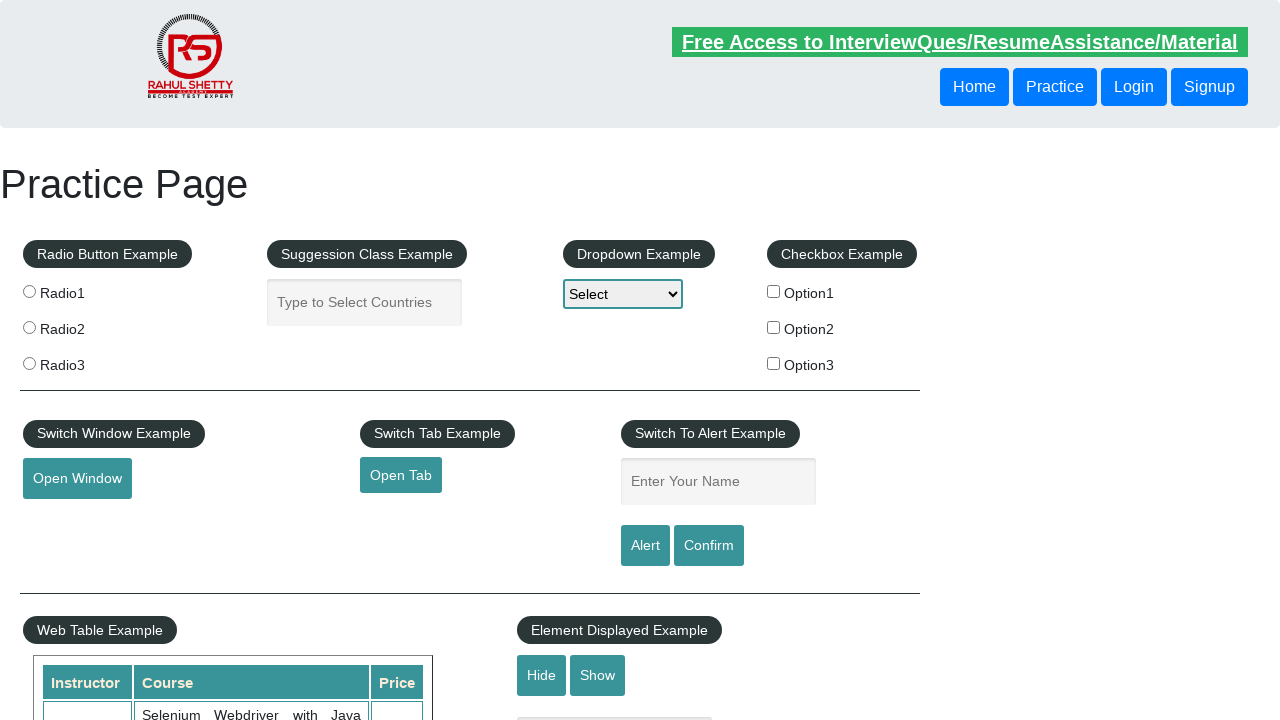

Scrolled the Mouse Hover button into view
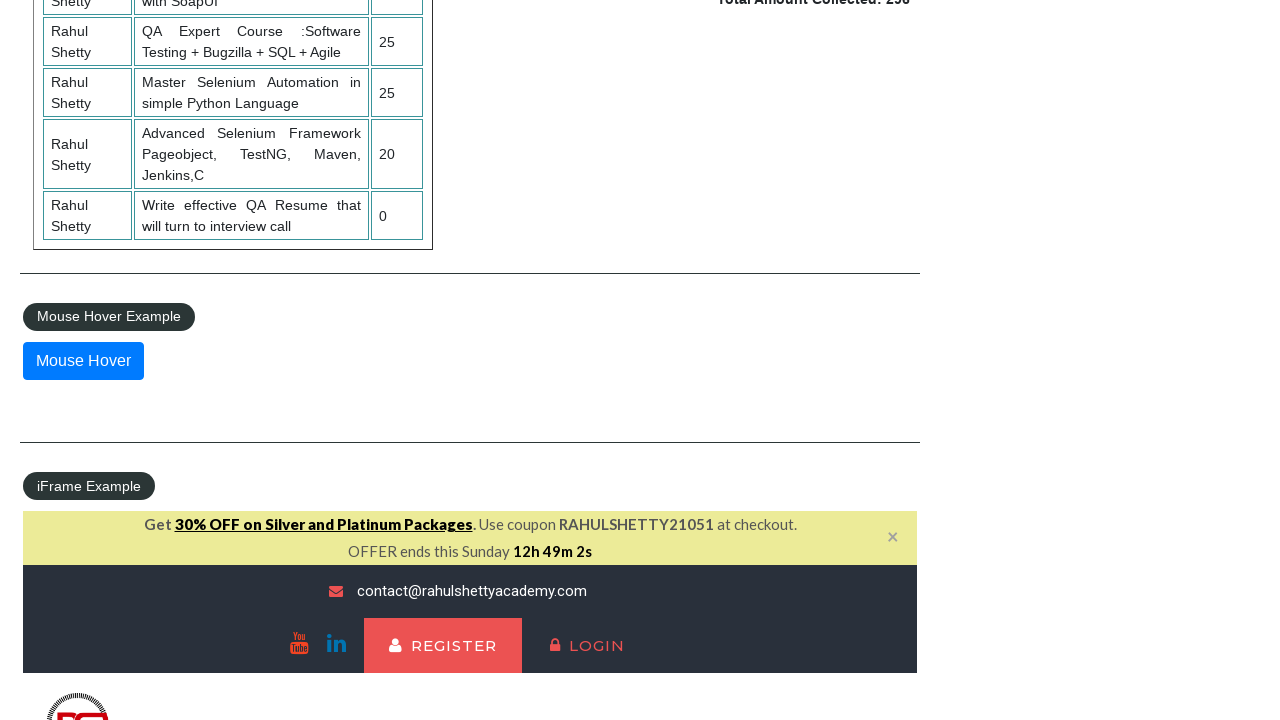

Mouse Hover button is now visible
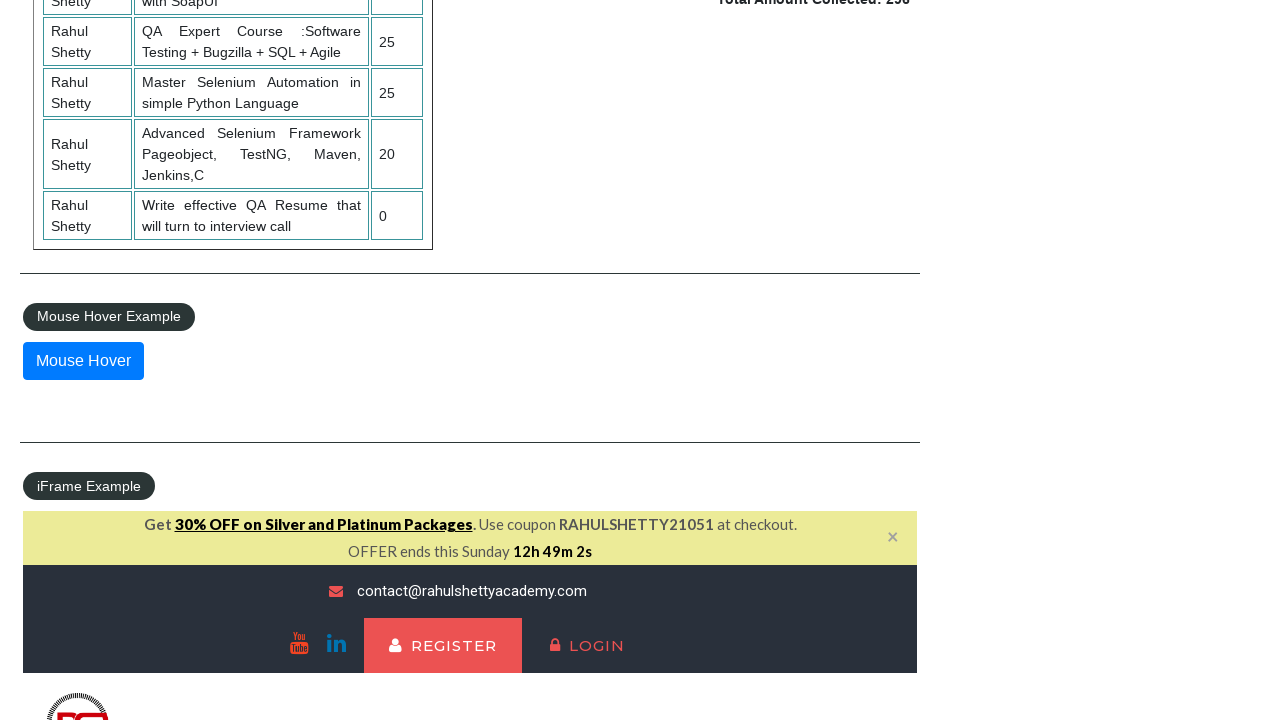

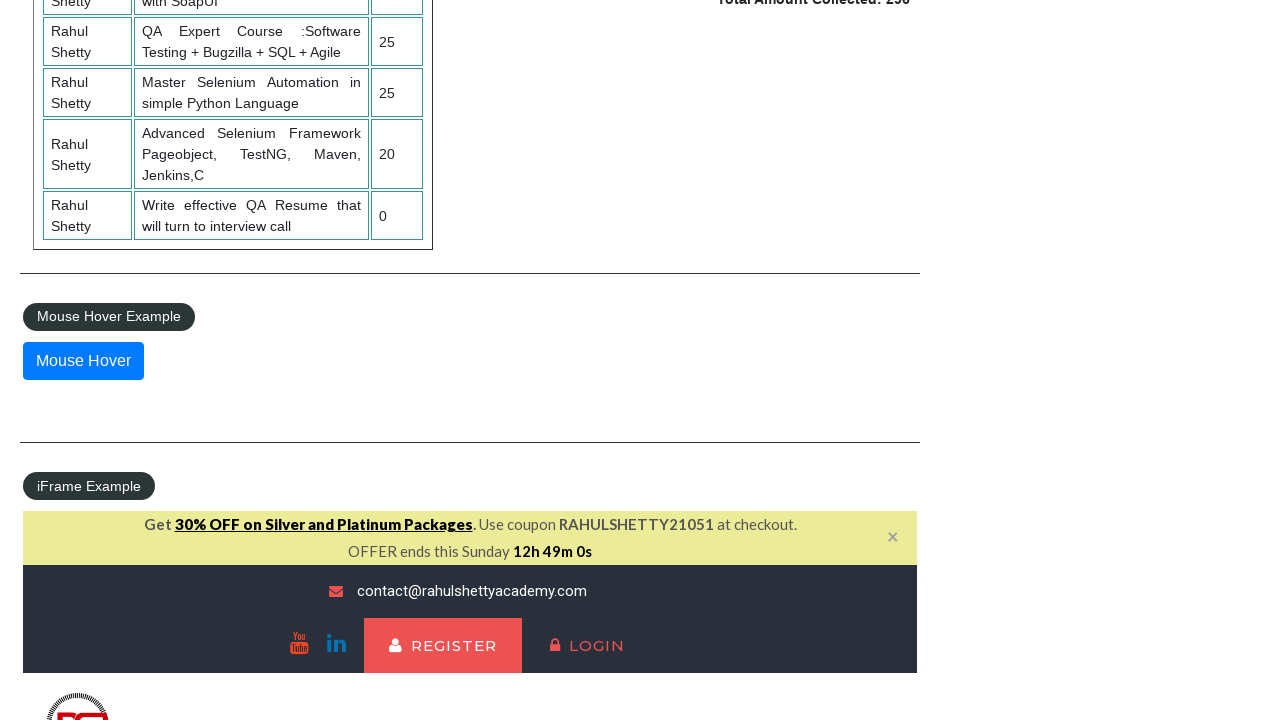